Tests store search functionality by entering a search term "School" and submitting the search form

Starting URL: https://kodilla.com/pl/test/store

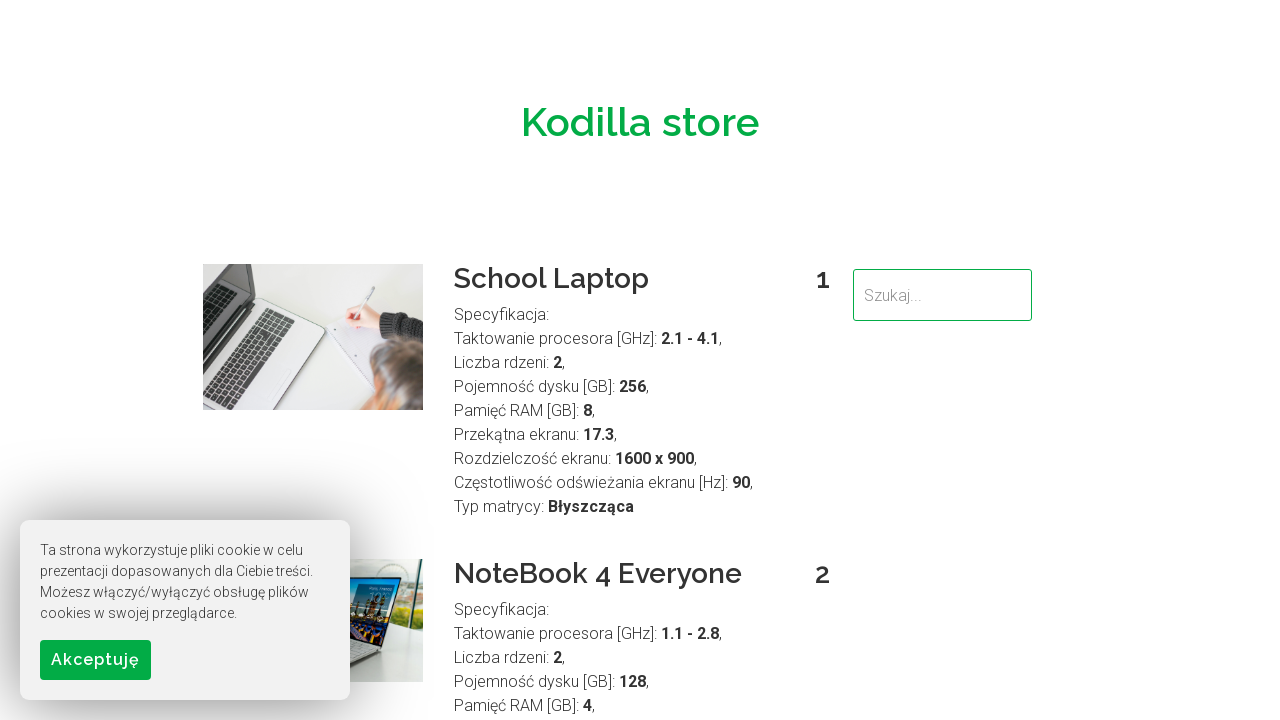

Filled search field with 'School' on input[name='search']
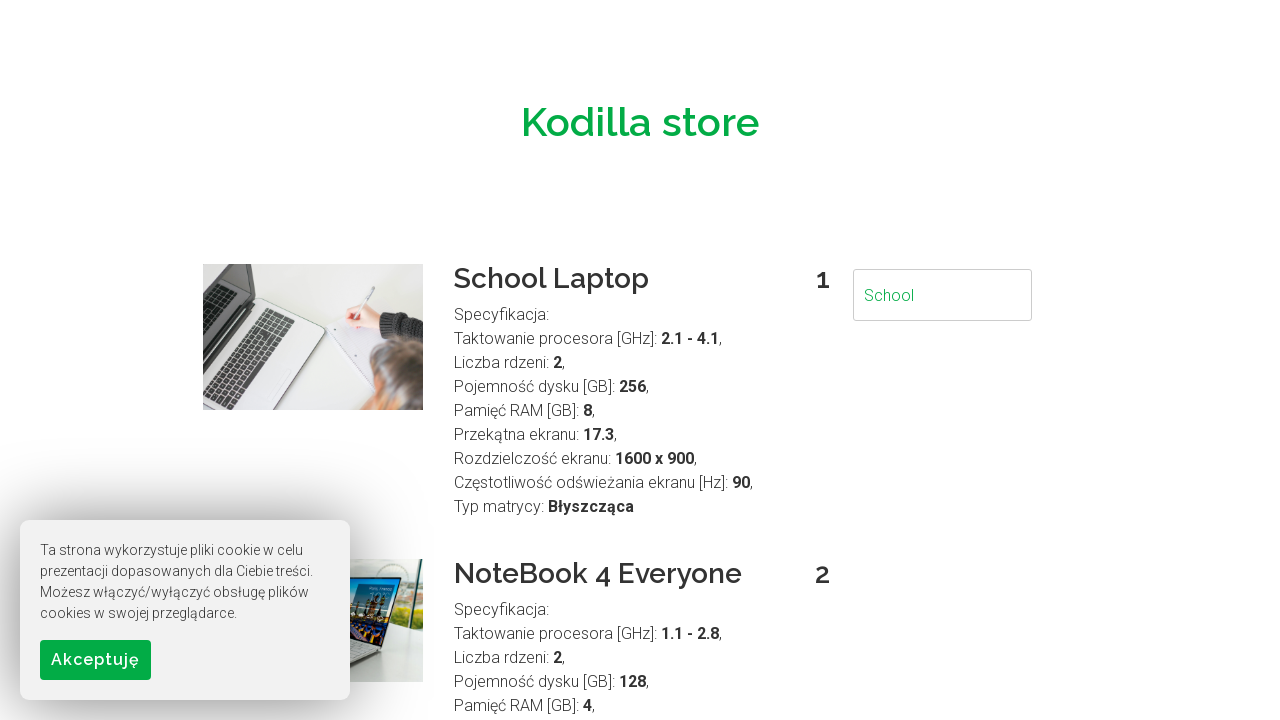

Submitted search form by pressing Enter on input[name='search']
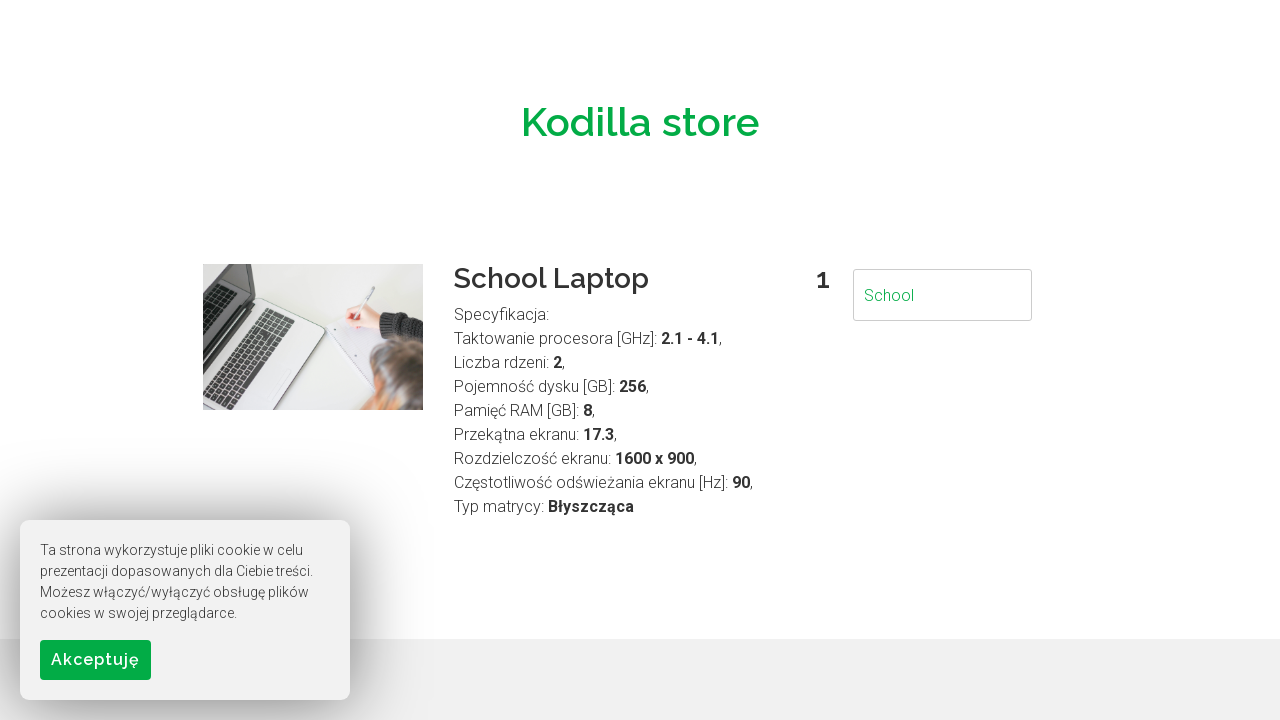

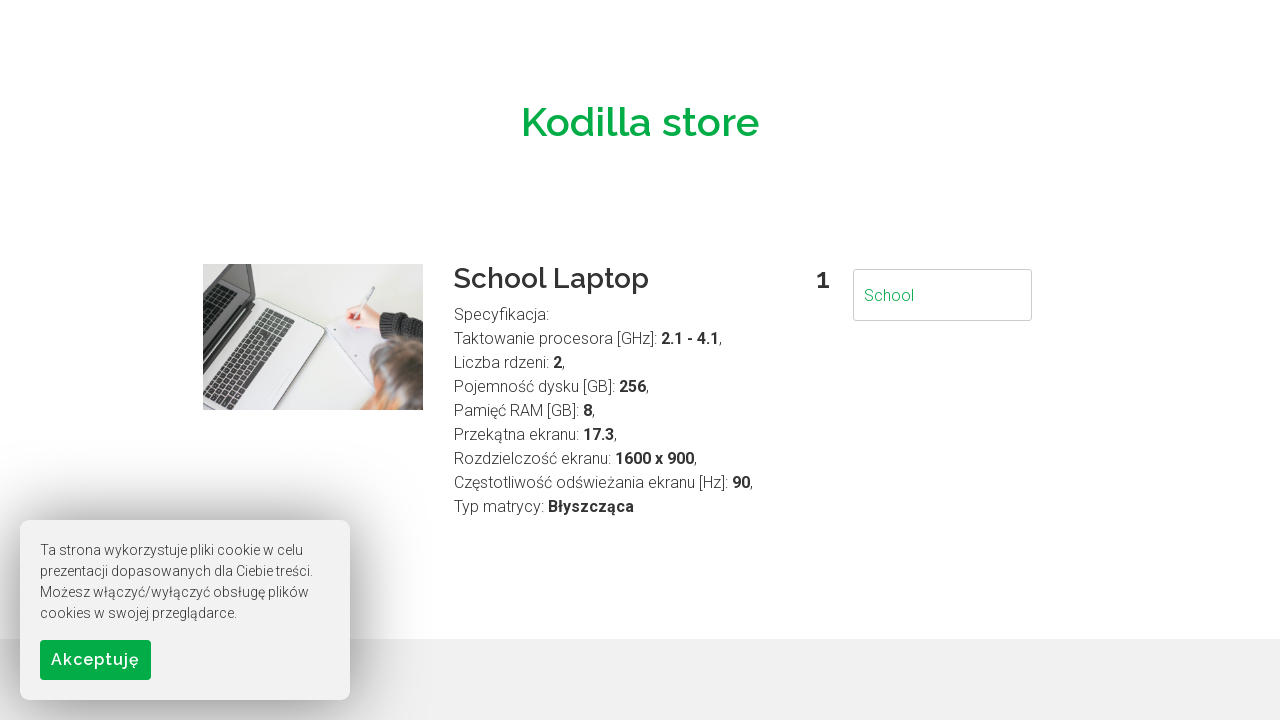